Tests browser navigation by navigating to Hotel test site, then using back and forward browser navigation controls

Starting URL: https://hotel-testlab.coderslab.pl/en/

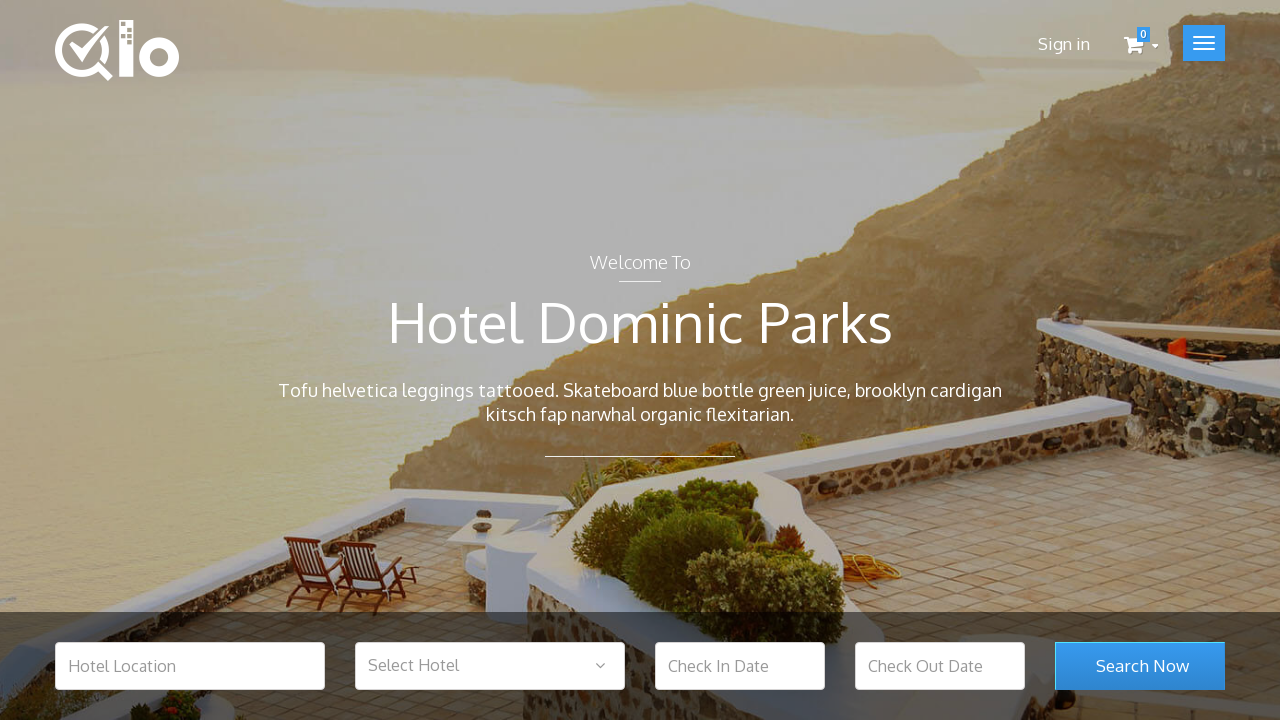

Navigated to Hotel test site
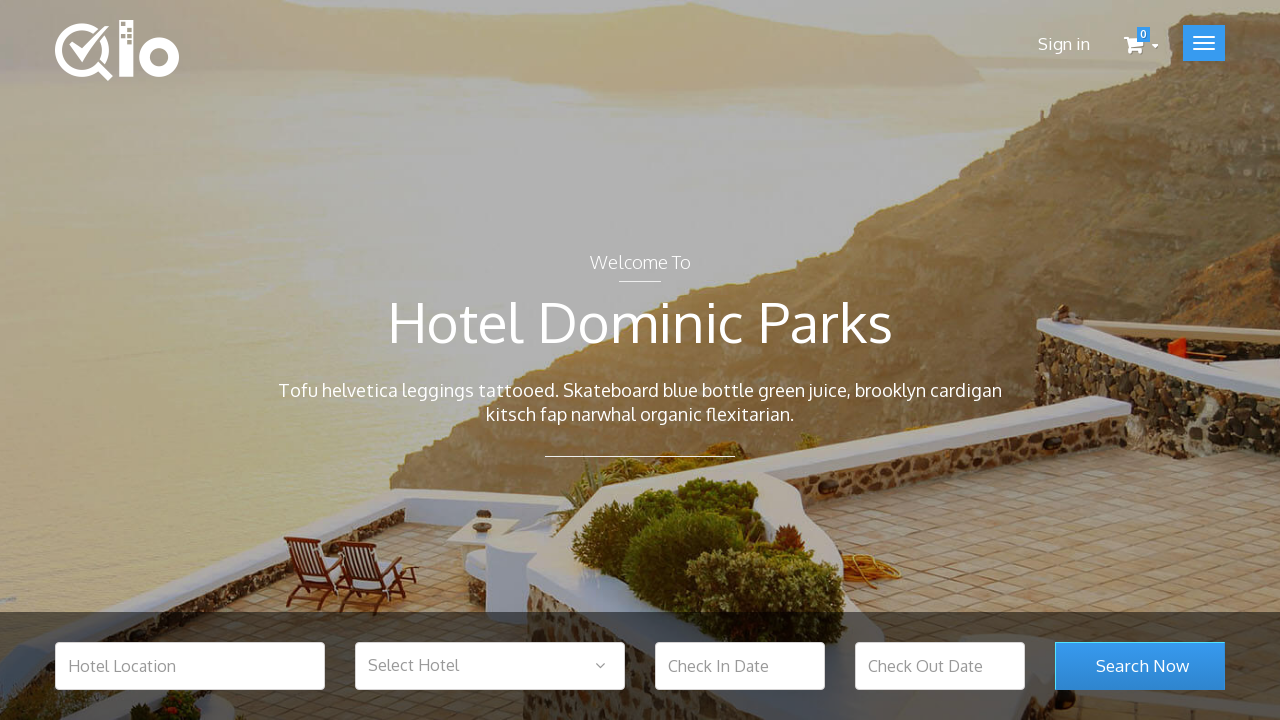

Navigated back in browser history
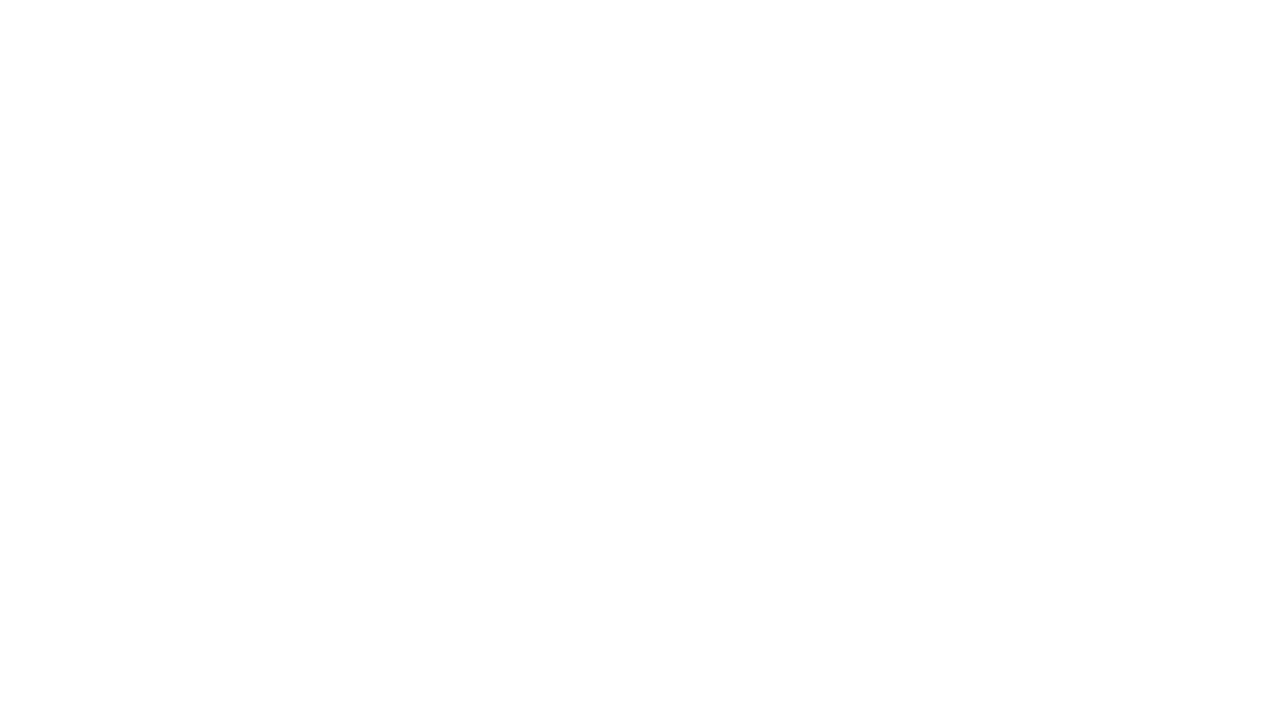

Navigated forward in browser history
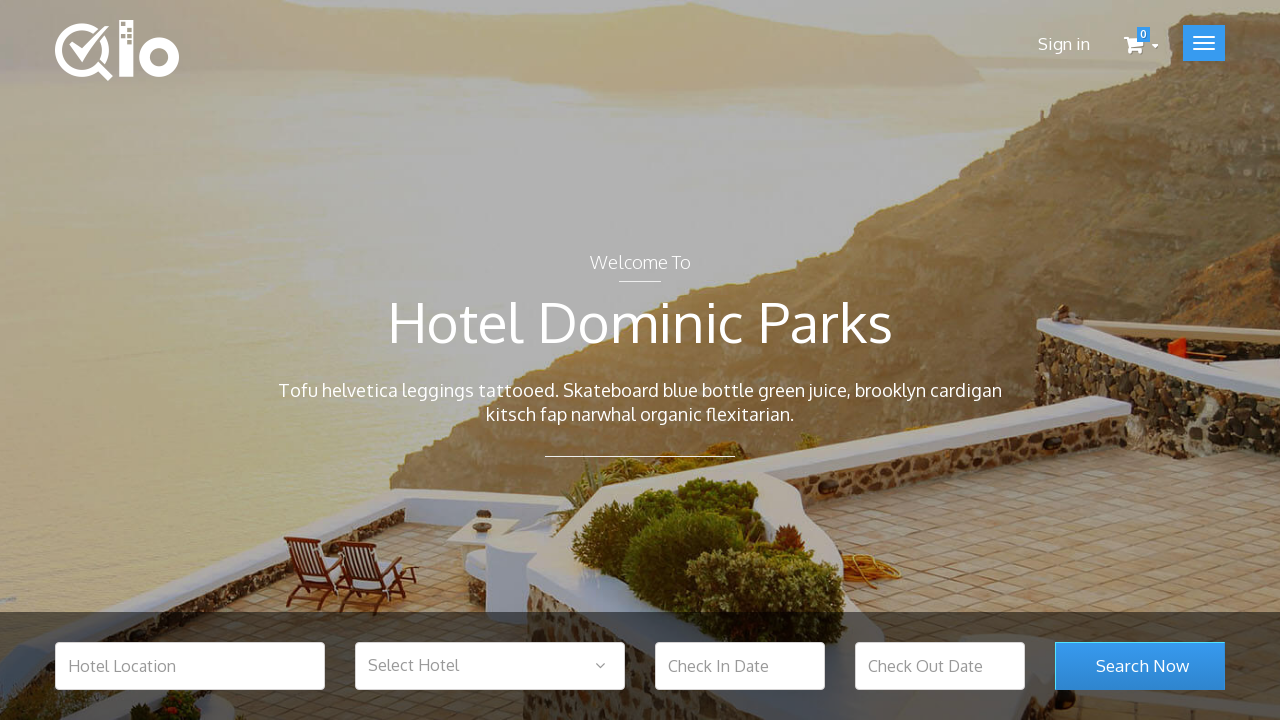

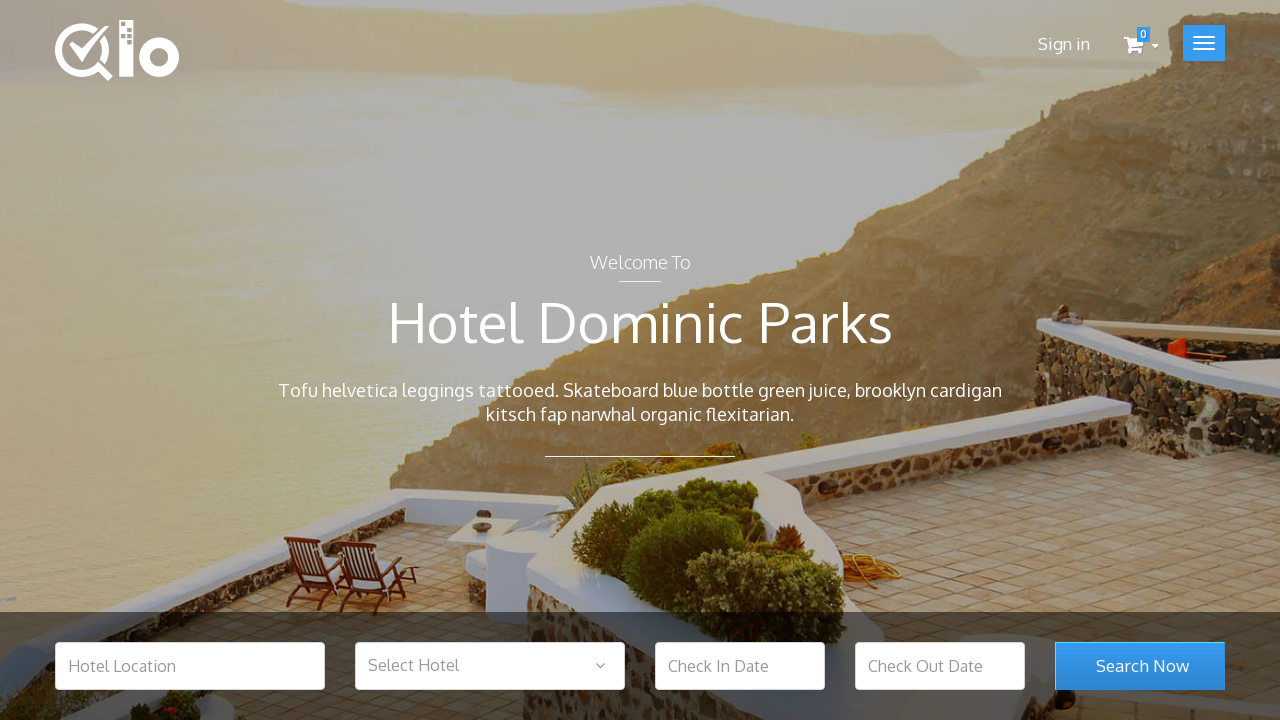